Tests e-commerce cart functionality by adding specific products to cart, proceeding to checkout, and applying a promo code

Starting URL: https://rahulshettyacademy.com/seleniumPractise/

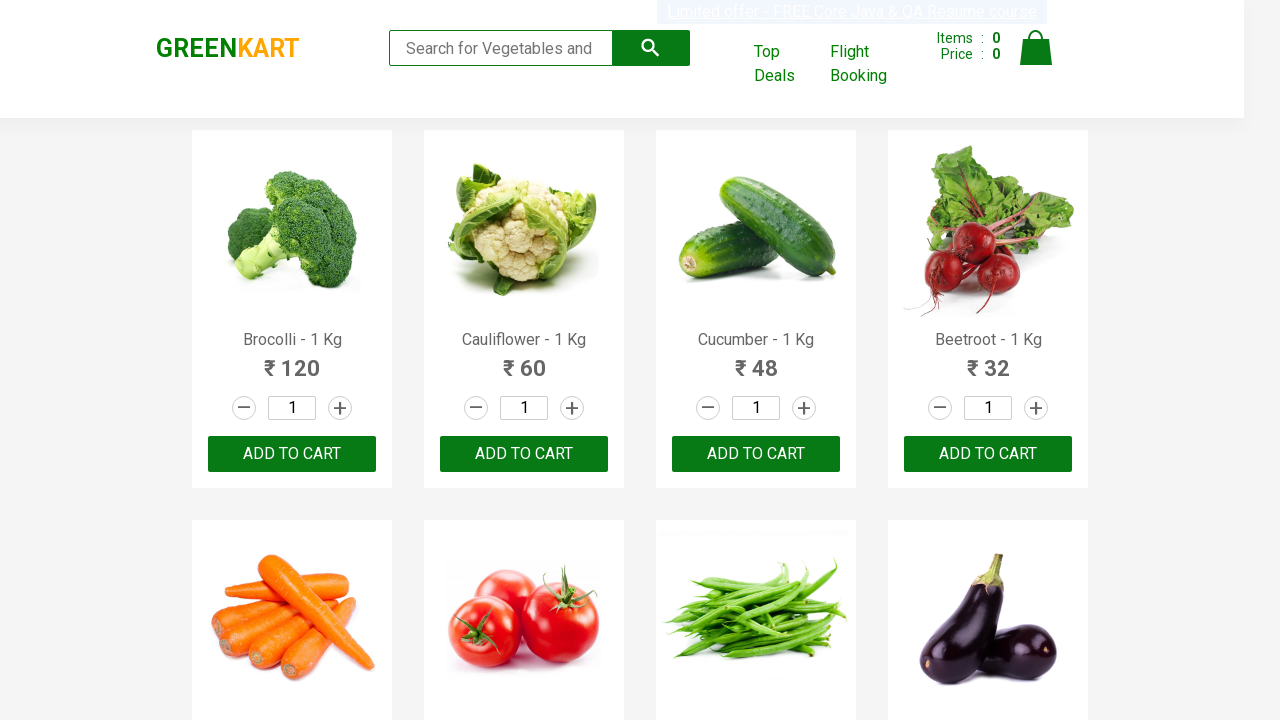

Waited 3 seconds for page to load
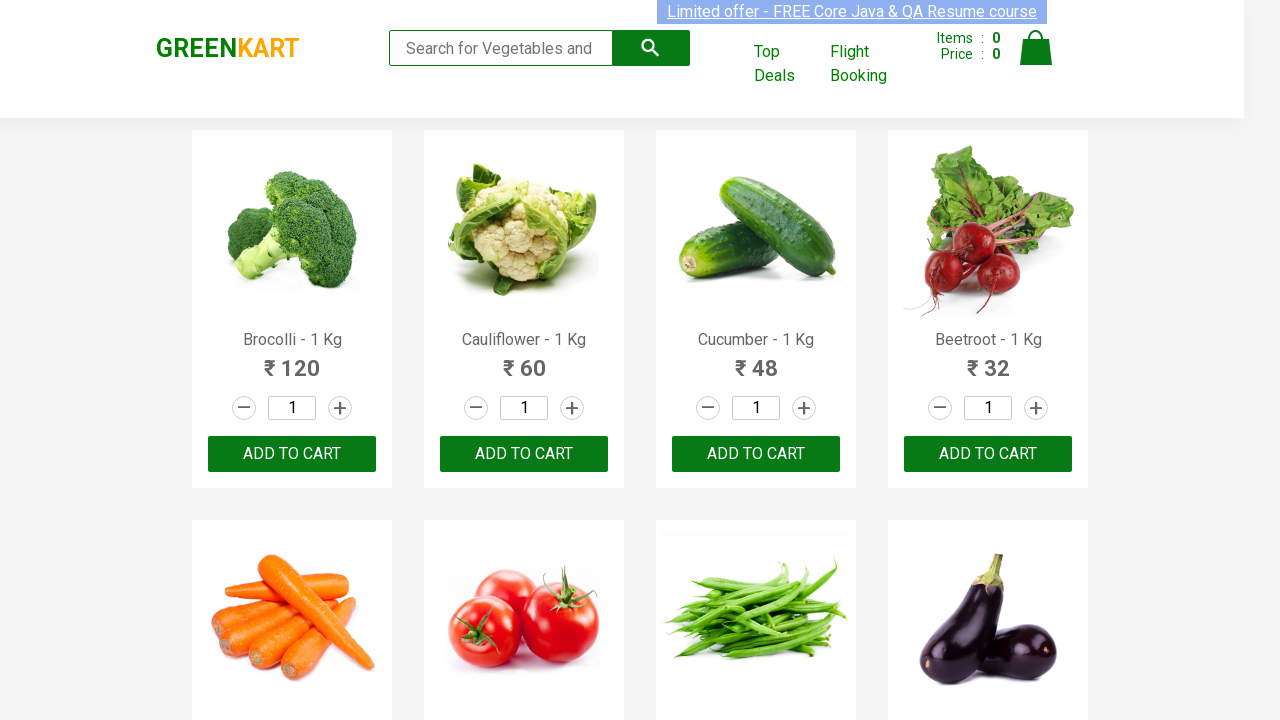

Located all product names on the page
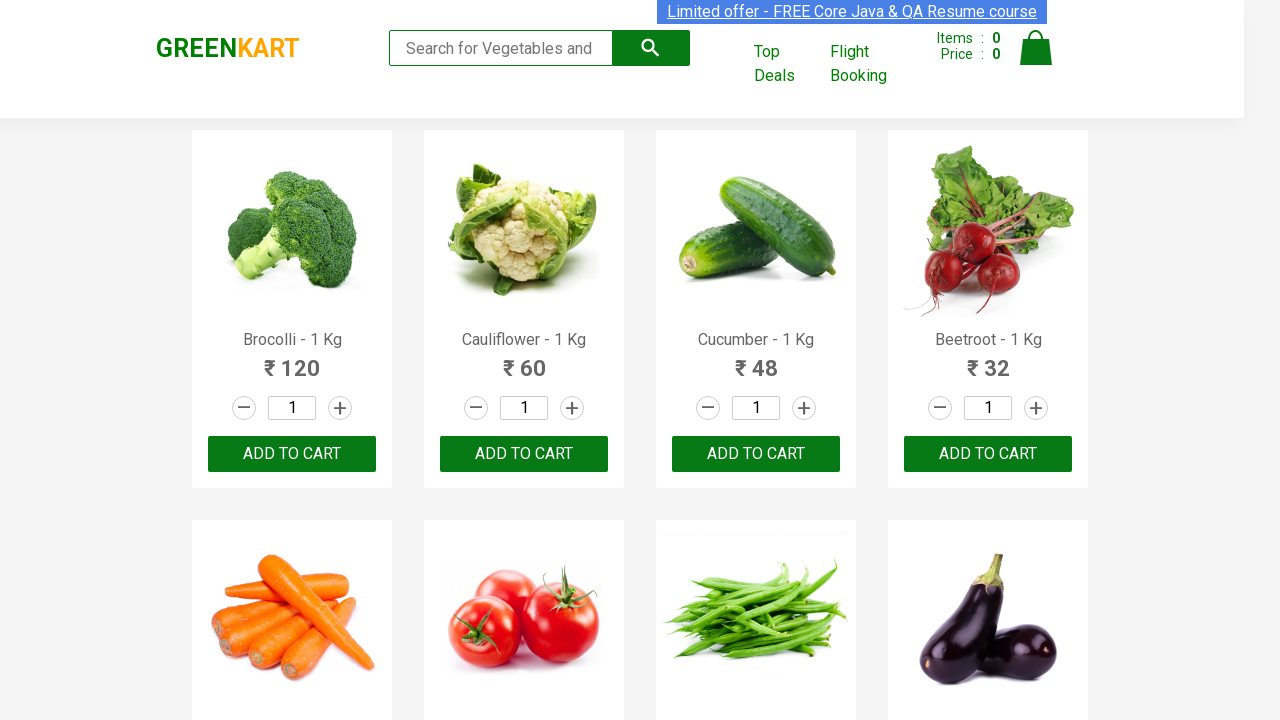

Clicked ADD TO CART button for Brocolli at (292, 454) on xpath=//div[@class='product-action']/button >> nth=0
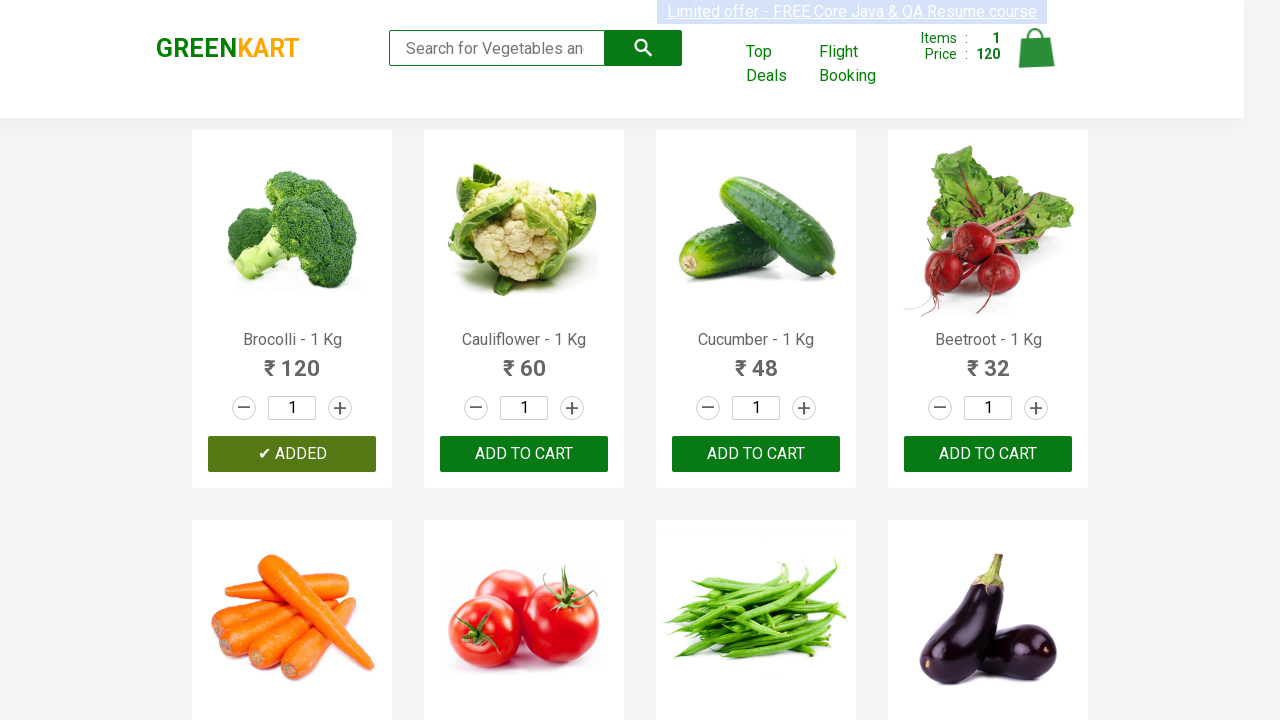

Clicked ADD TO CART button for Cucumber at (756, 454) on xpath=//div[@class='product-action']/button >> nth=2
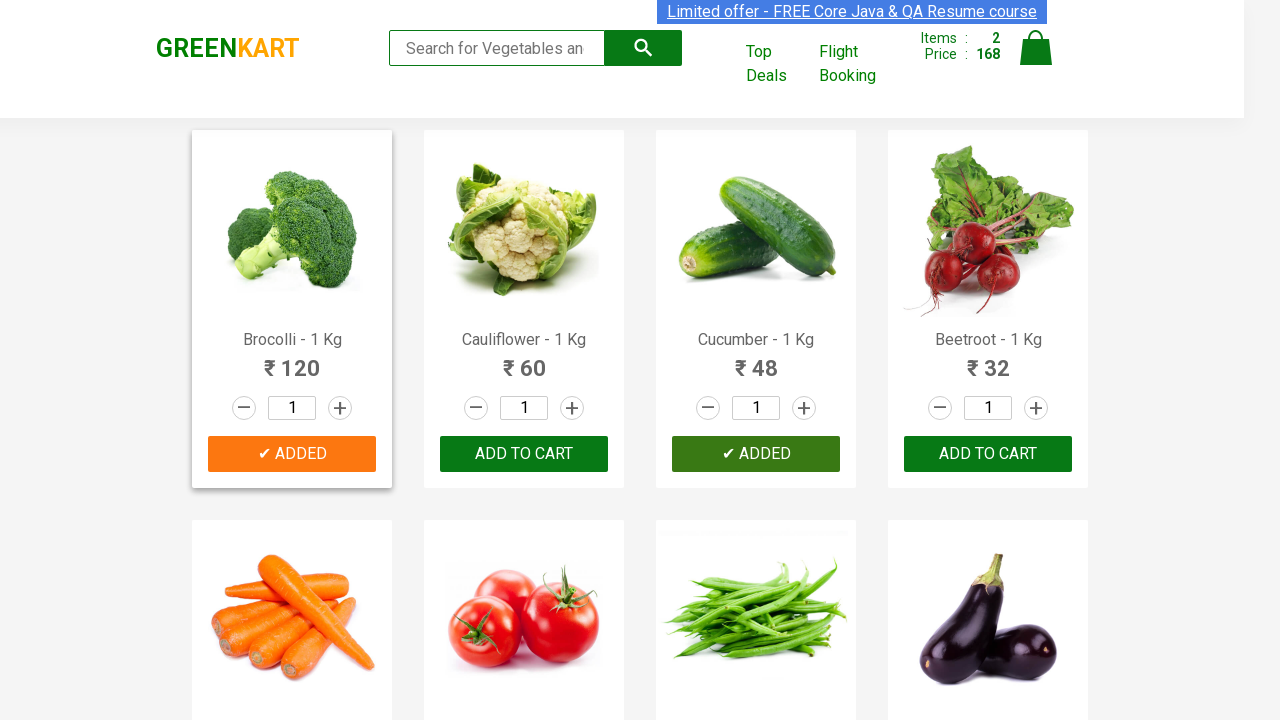

Clicked on cart icon to view cart at (1036, 48) on img[alt*='Cart']
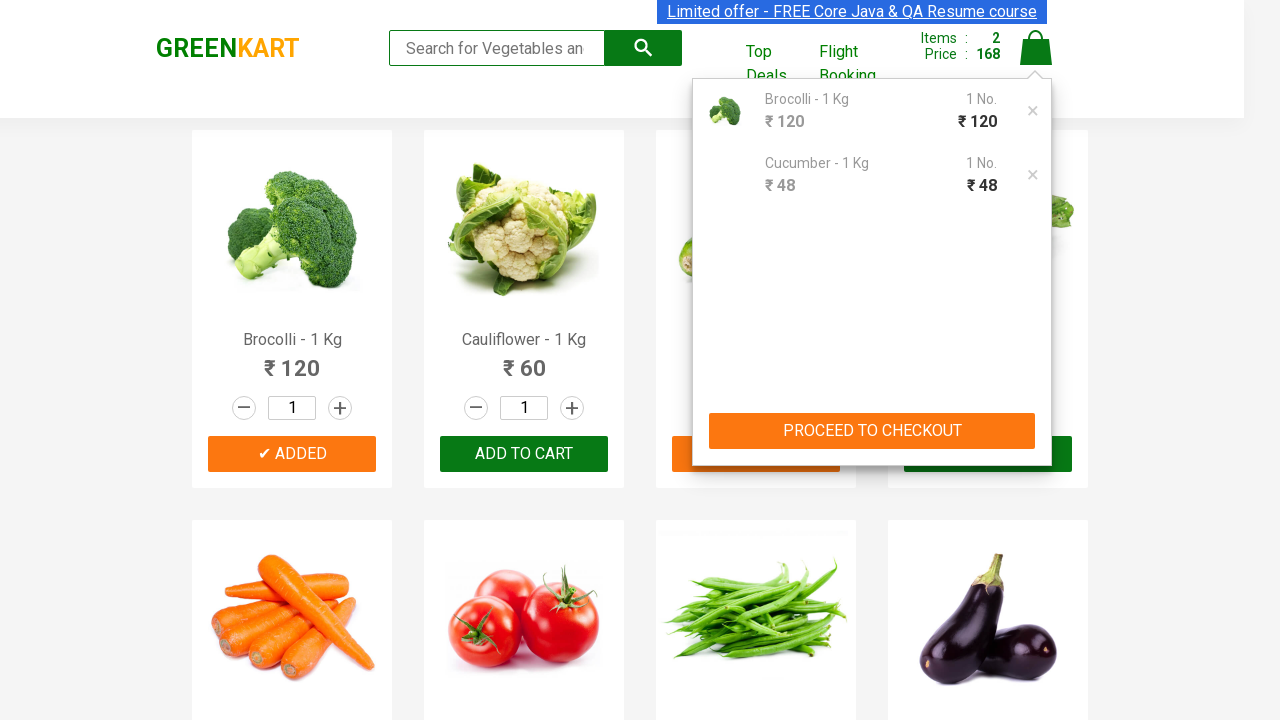

Clicked PROCEED TO CHECKOUT button at (872, 431) on xpath=//button[text()='PROCEED TO CHECKOUT']
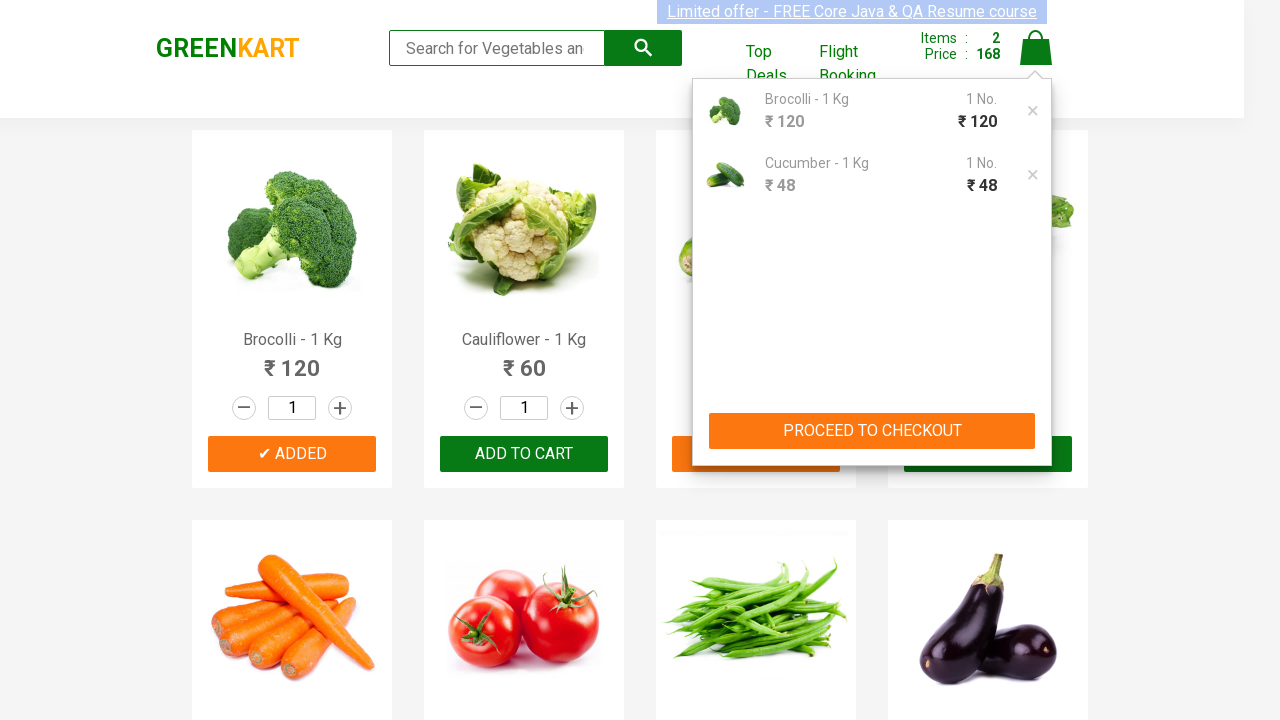

Entered promo code 'rahulshettyacademy' on .promoCode
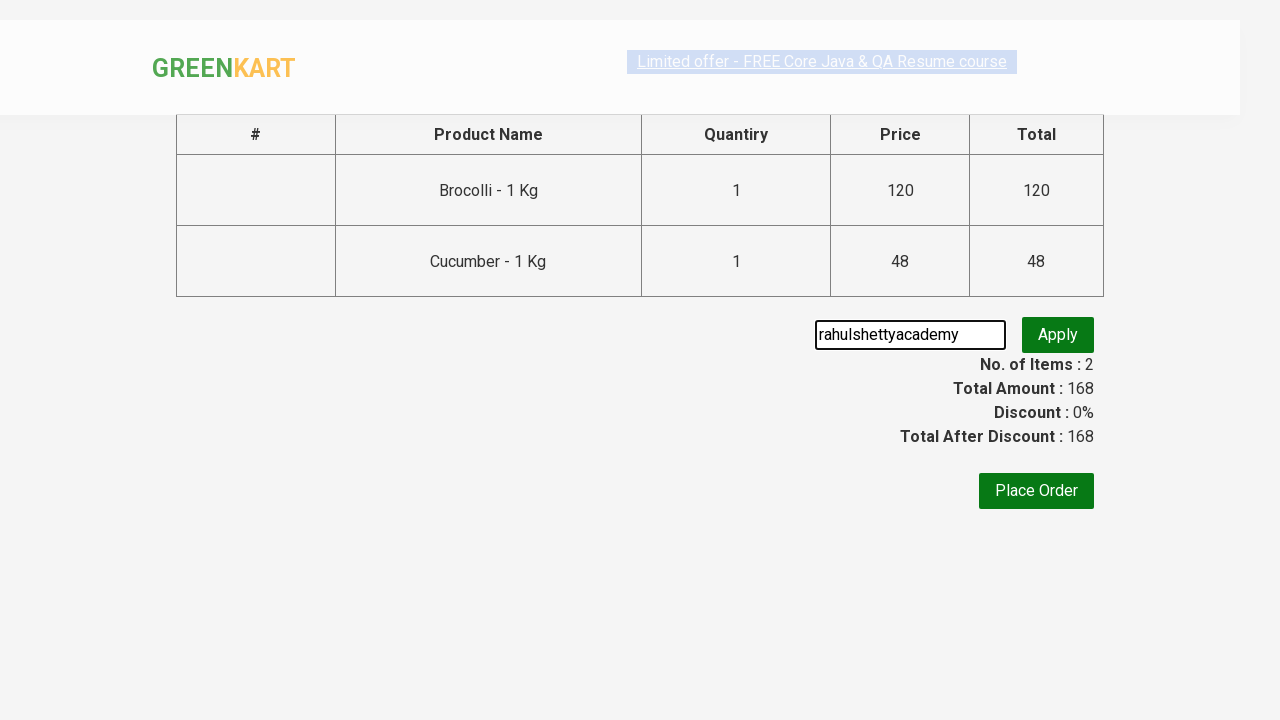

Clicked Apply button to apply promo code at (1058, 335) on button.promoBtn
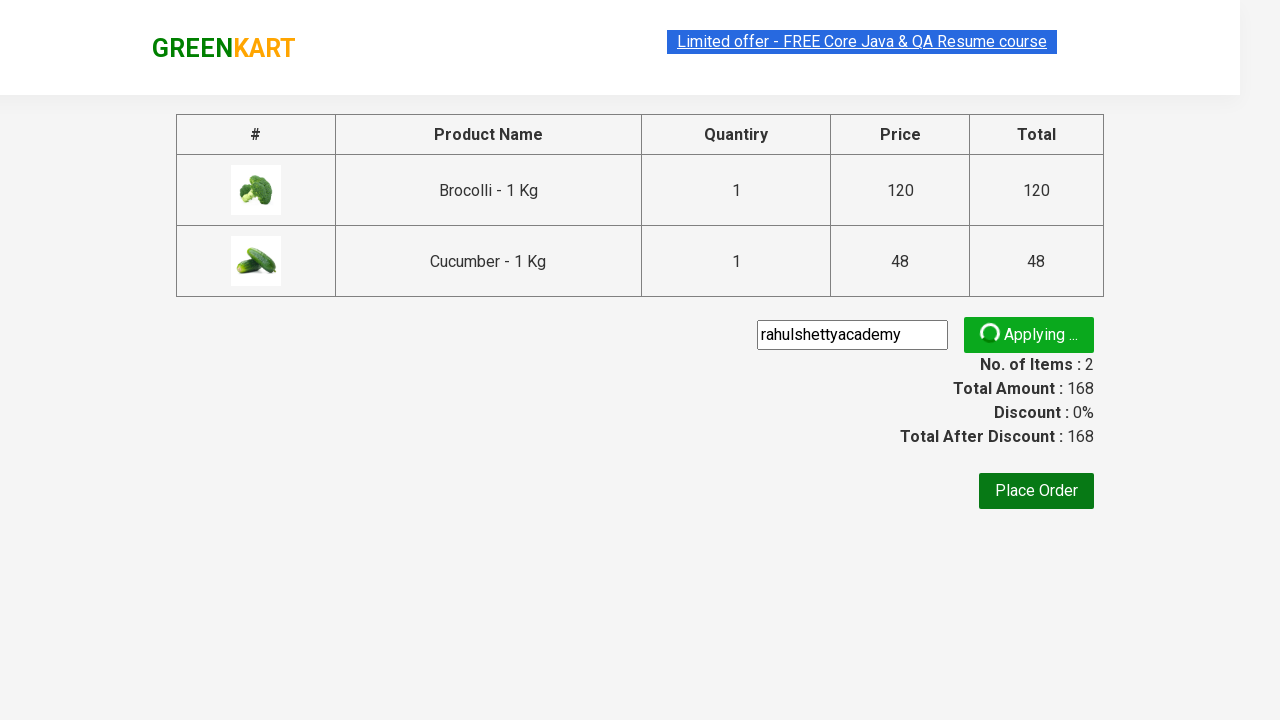

Waited for promo message to become visible
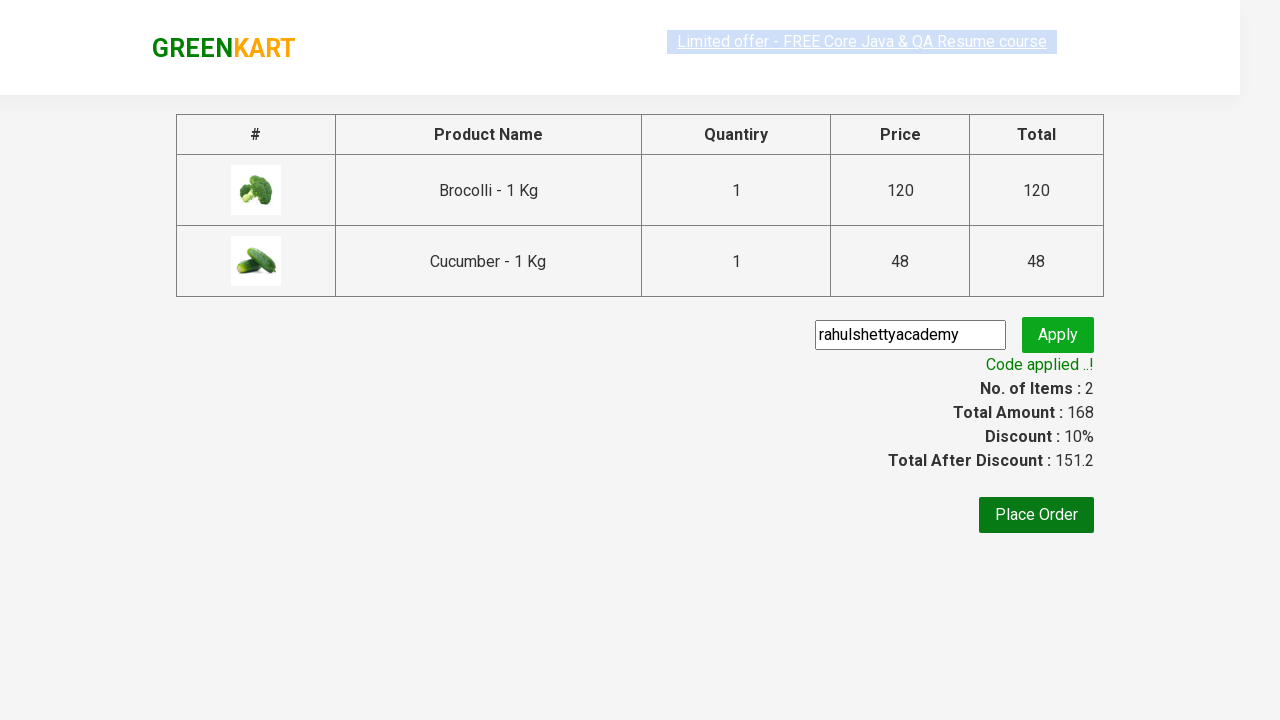

Retrieved promo message: Code applied ..!
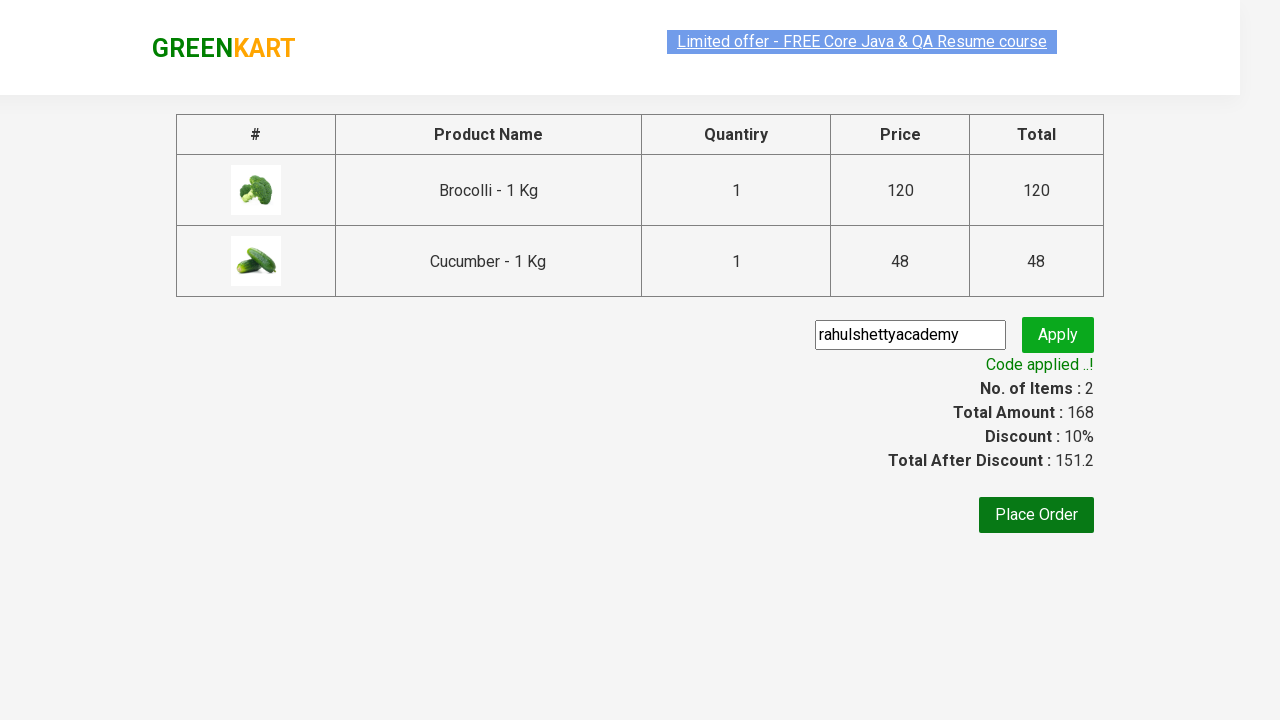

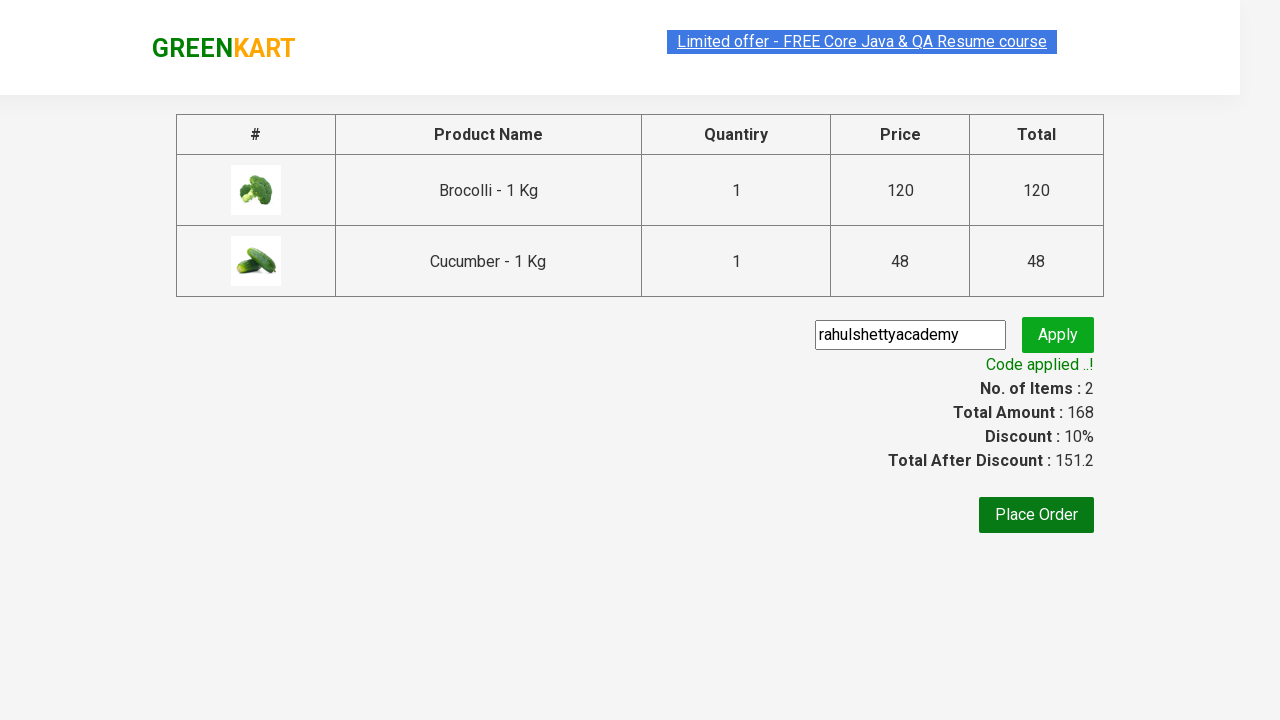